Tests that clicking 'Clear completed' removes completed items from the list.

Starting URL: https://demo.playwright.dev/todomvc

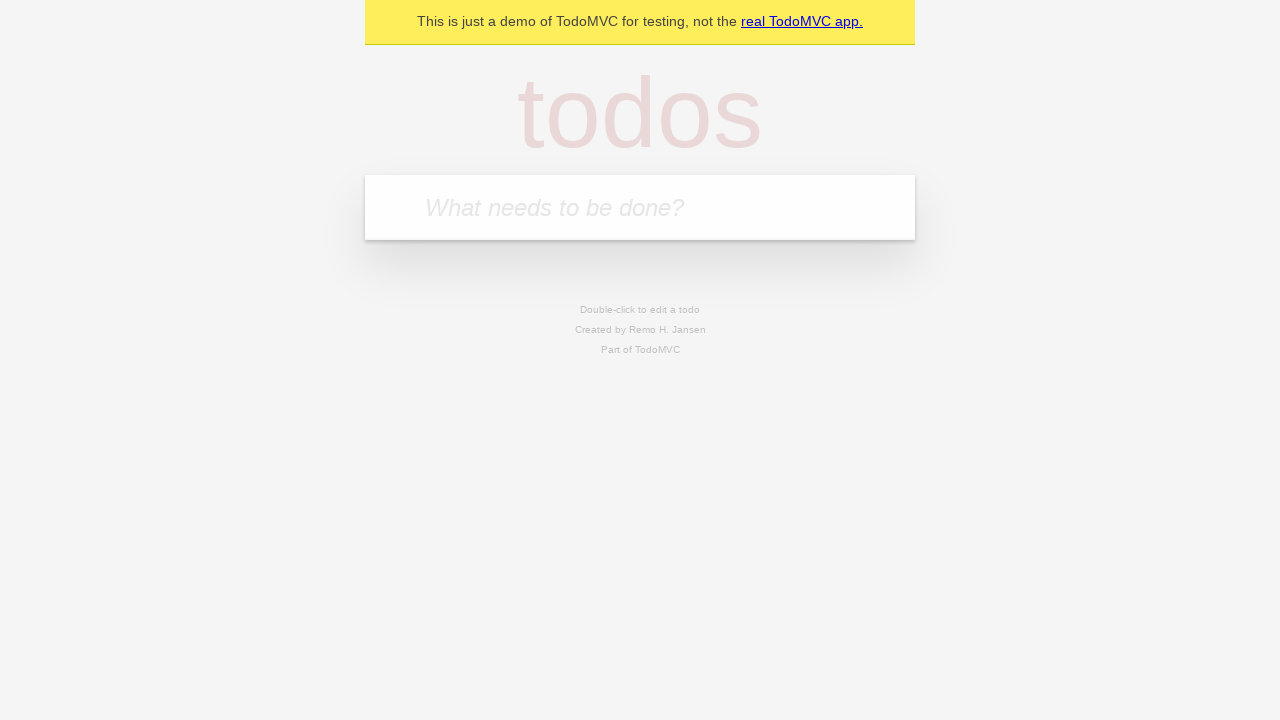

Filled new todo field with 'buy some cheese' on .new-todo
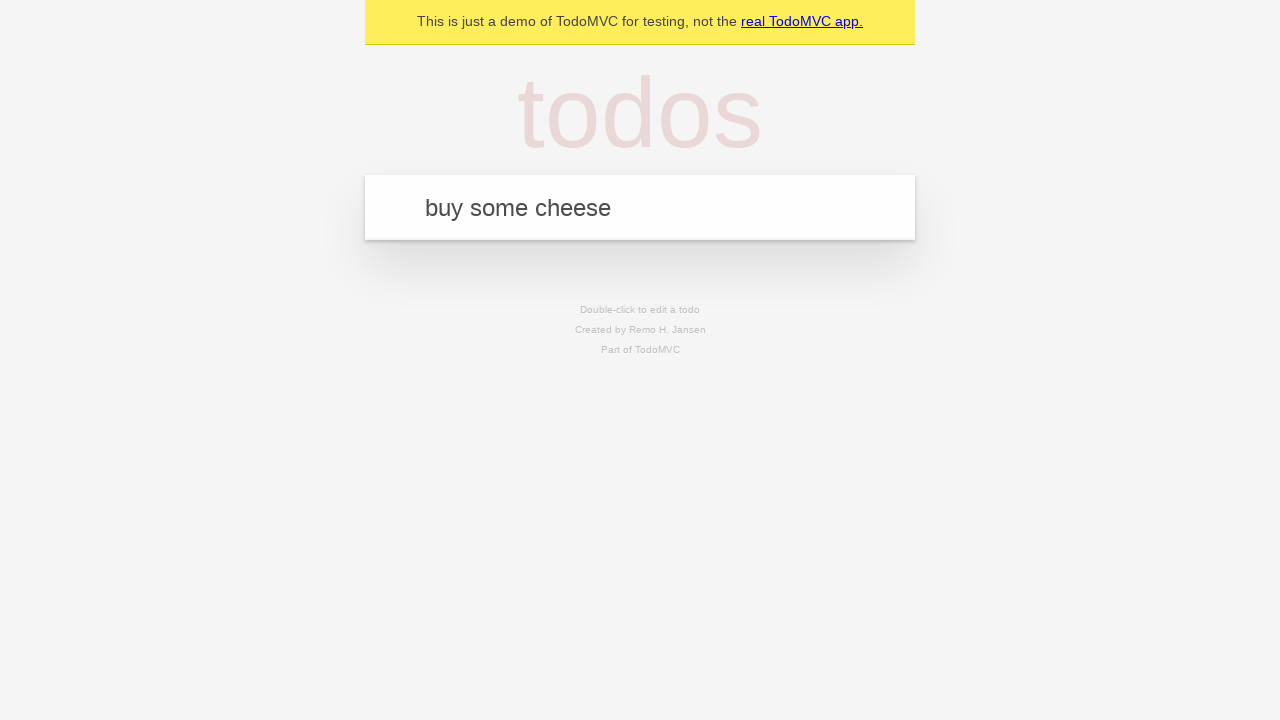

Pressed Enter to add first todo on .new-todo
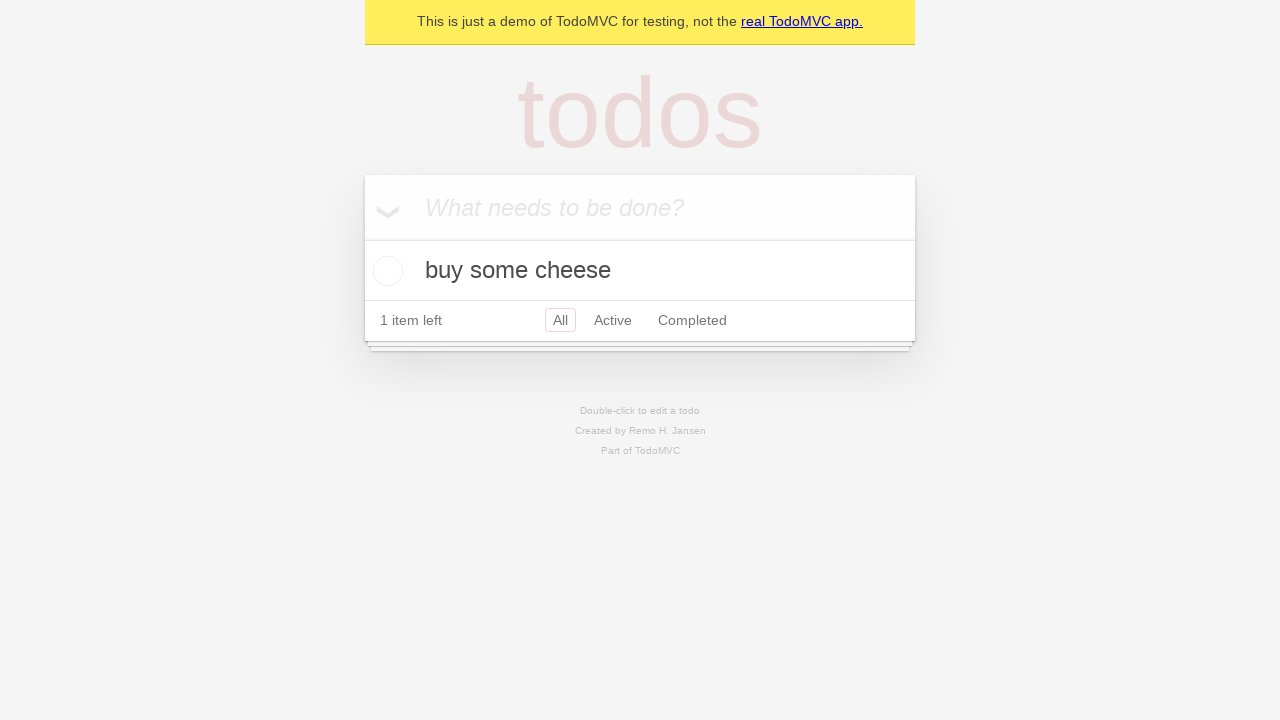

Filled new todo field with 'feed the cat' on .new-todo
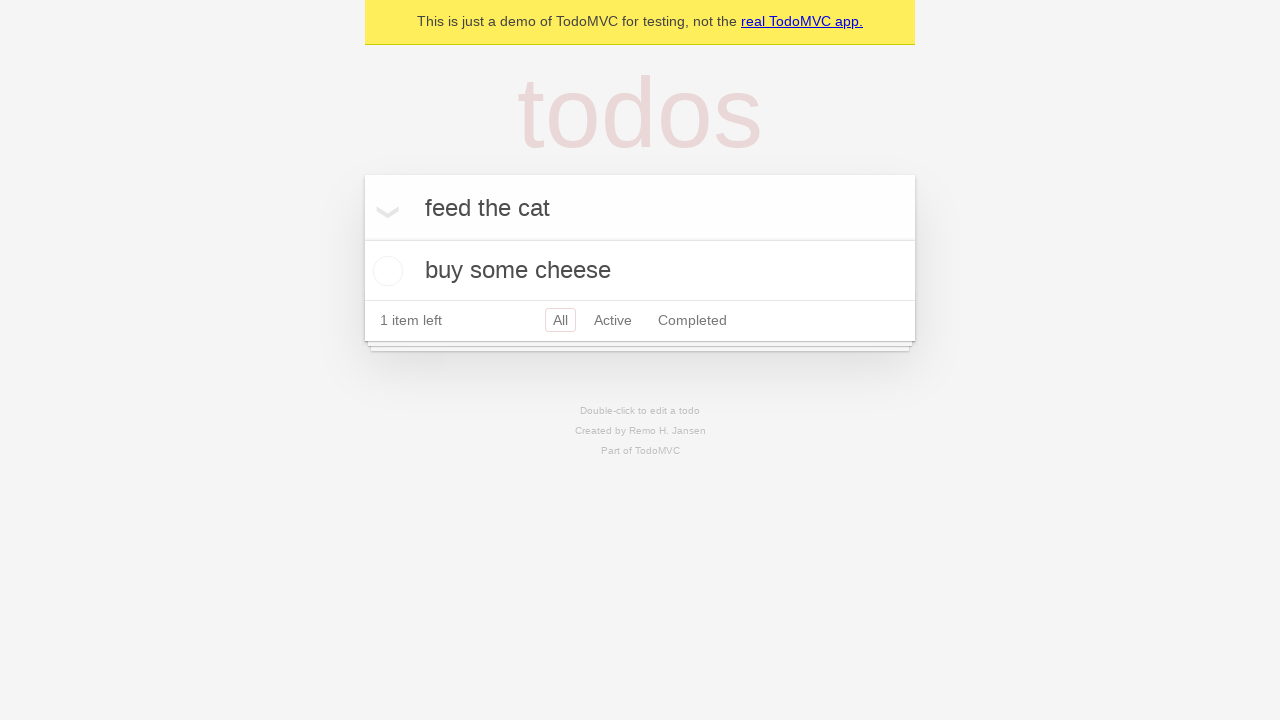

Pressed Enter to add second todo on .new-todo
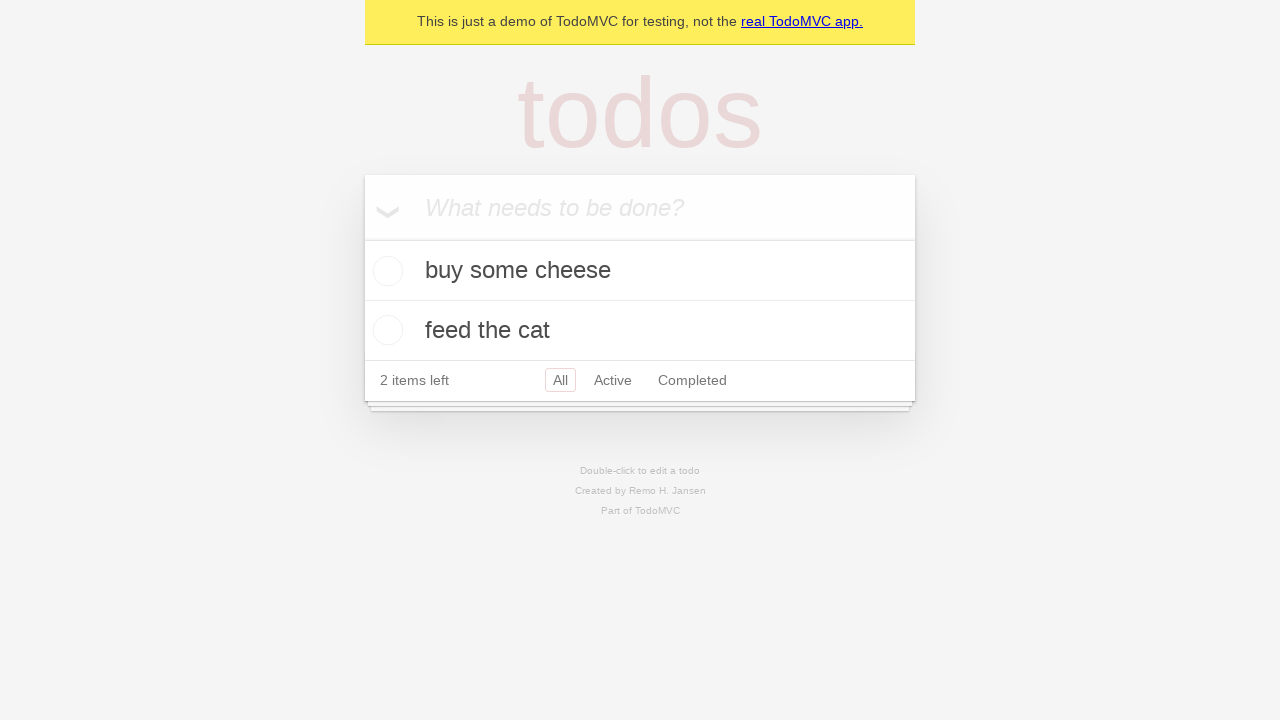

Filled new todo field with 'book a doctors appointment' on .new-todo
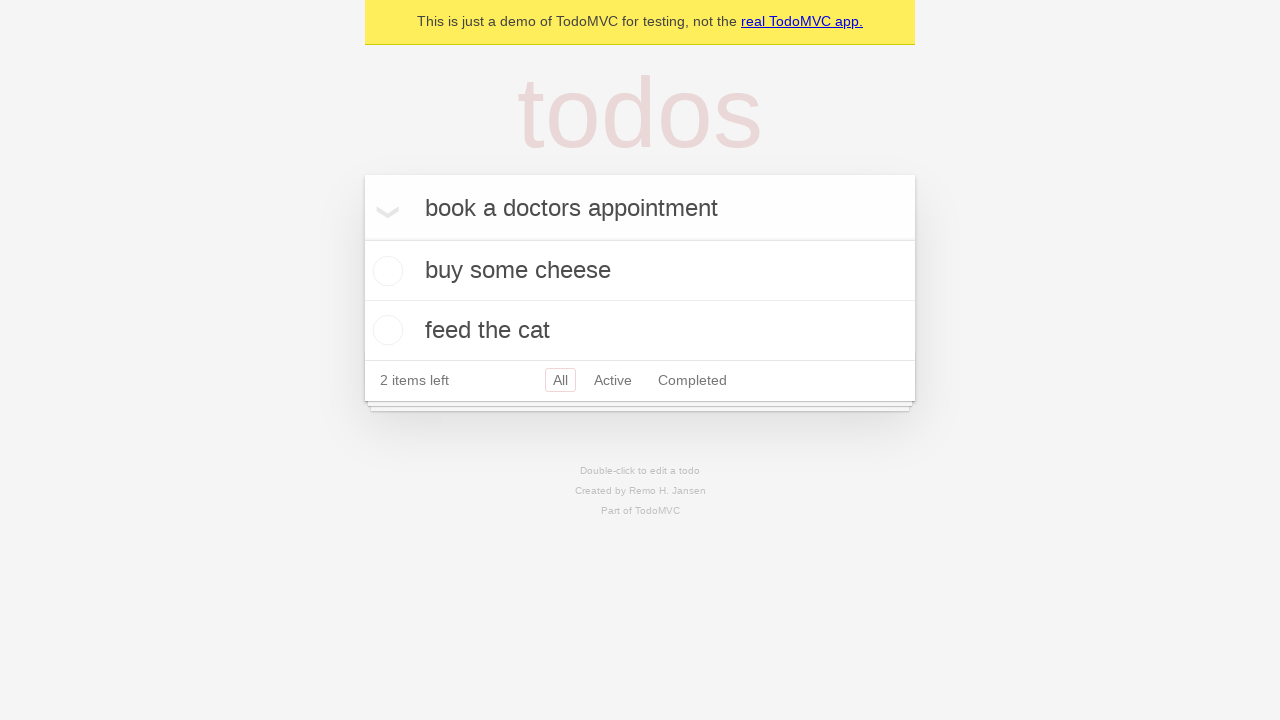

Pressed Enter to add third todo on .new-todo
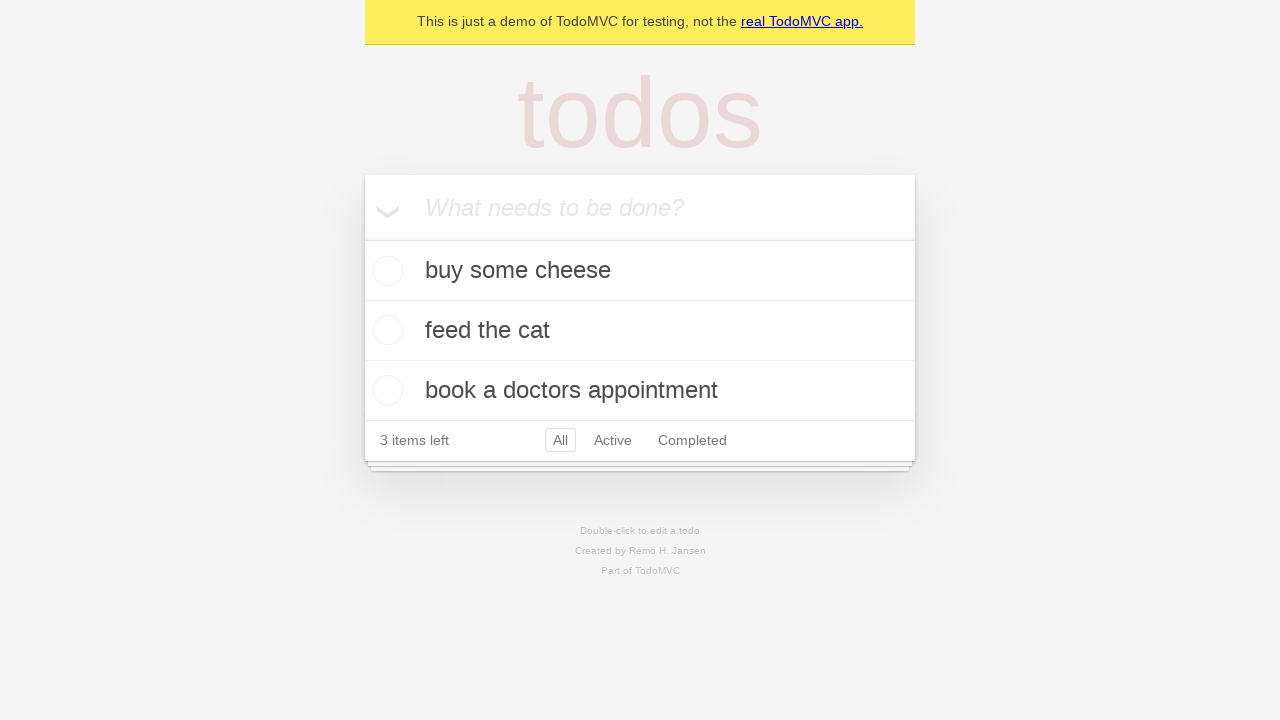

Checked second todo item as completed at (385, 330) on .todo-list li >> nth=1 >> .toggle
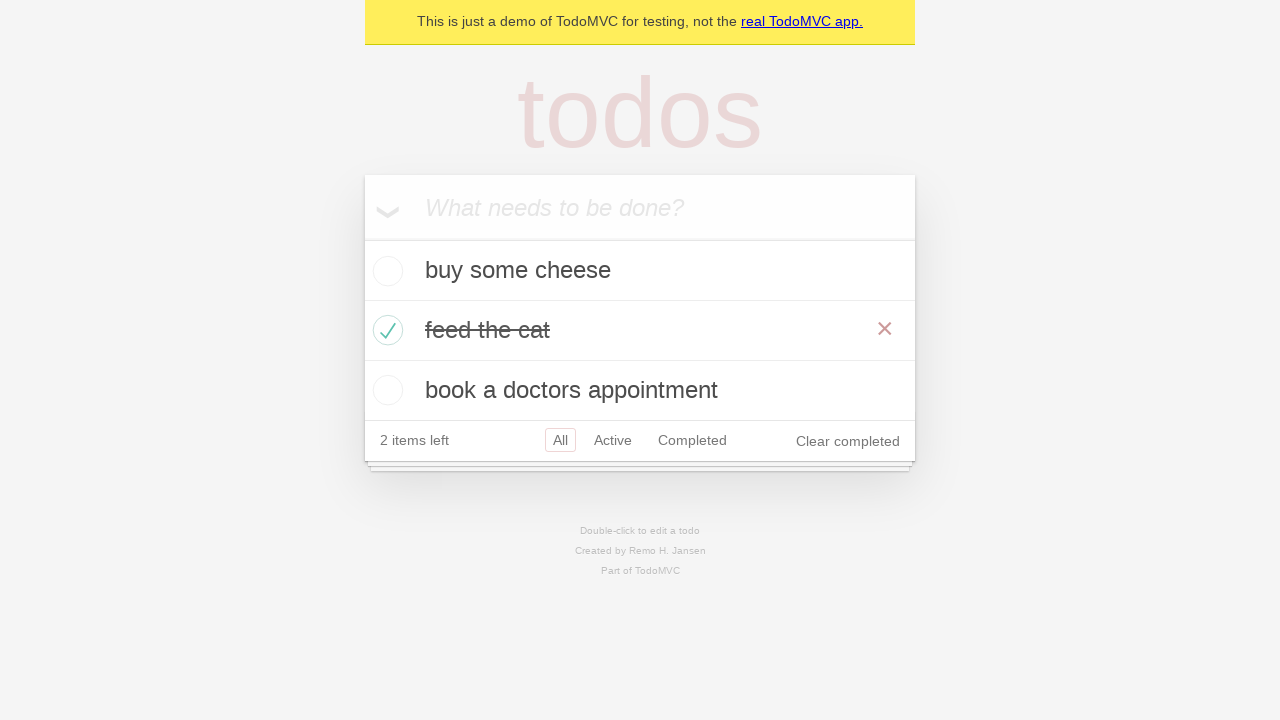

Clicked 'Clear completed' button to remove completed items at (848, 441) on .clear-completed
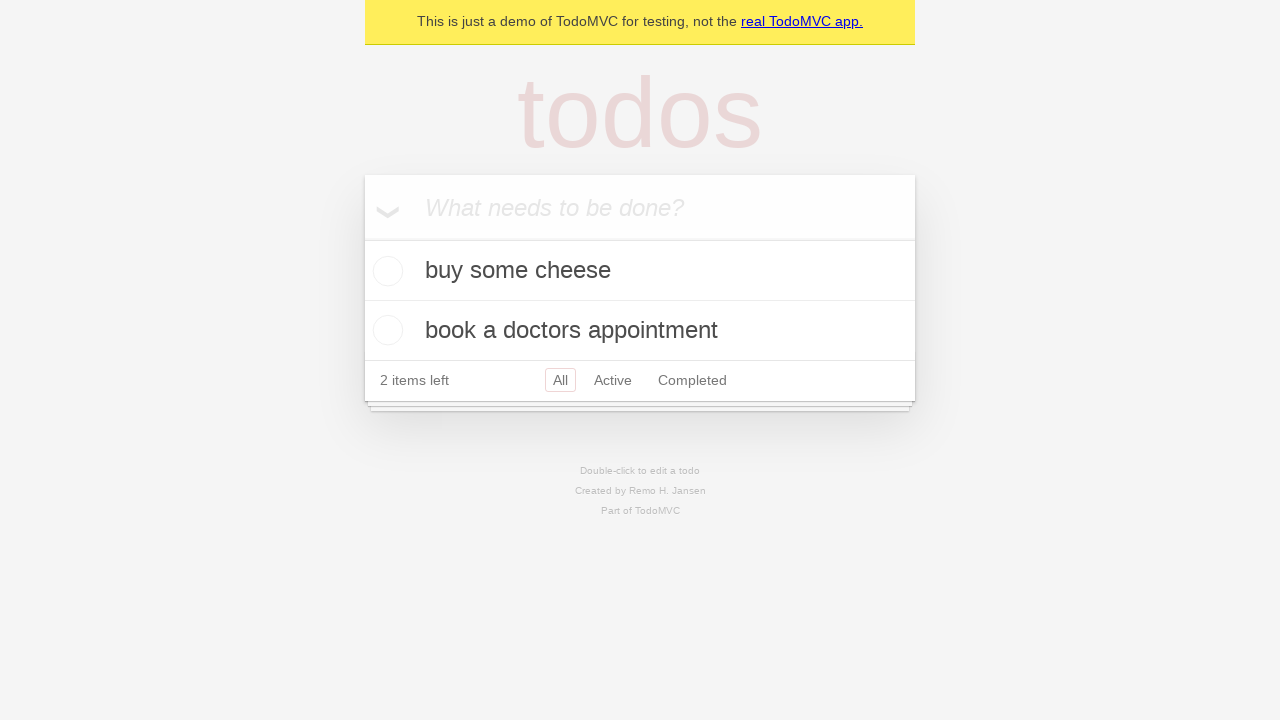

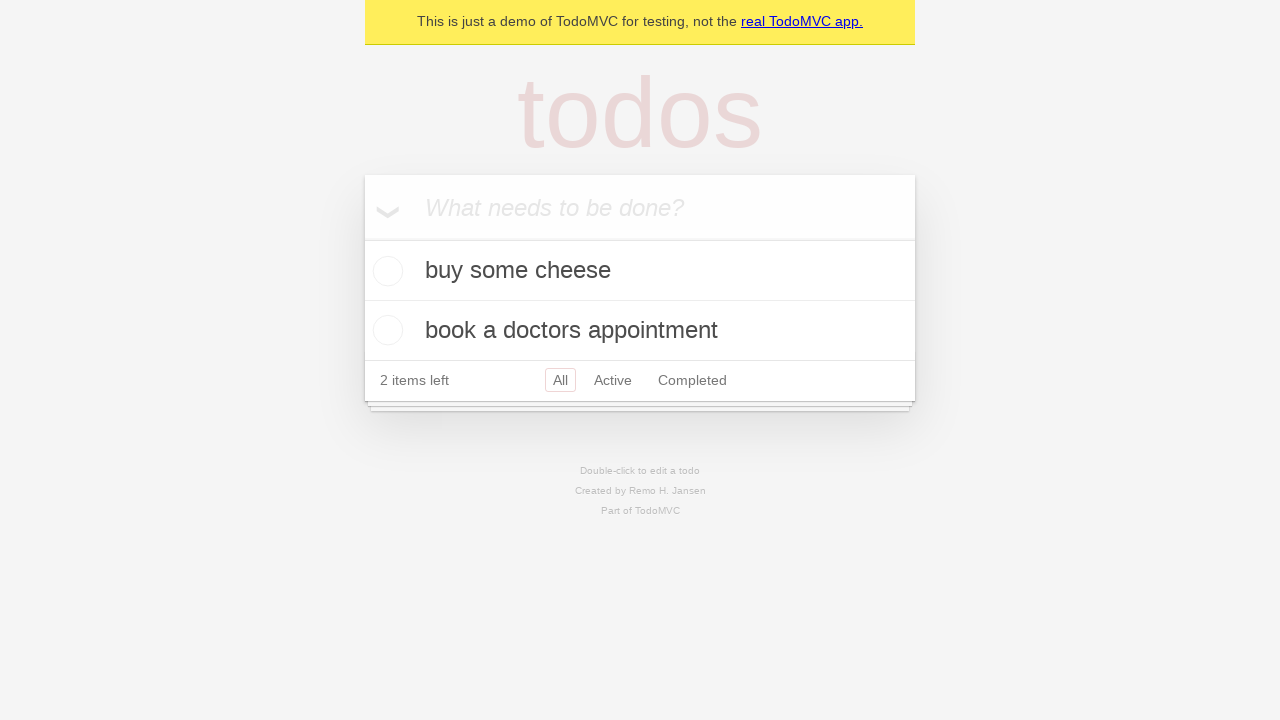